Tests adding a new record to a web table by filling out a registration form with user details

Starting URL: https://demoqa.com/webtables

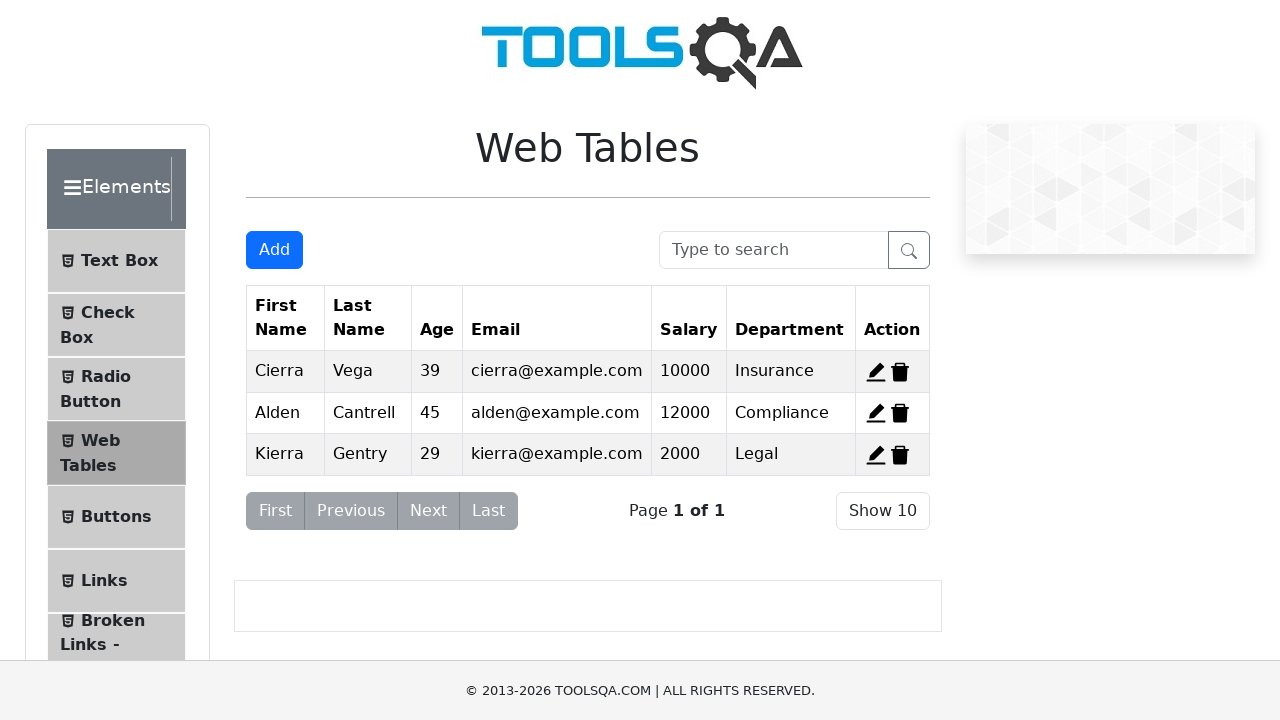

Clicked Add button to open registration form at (274, 250) on #addNewRecordButton
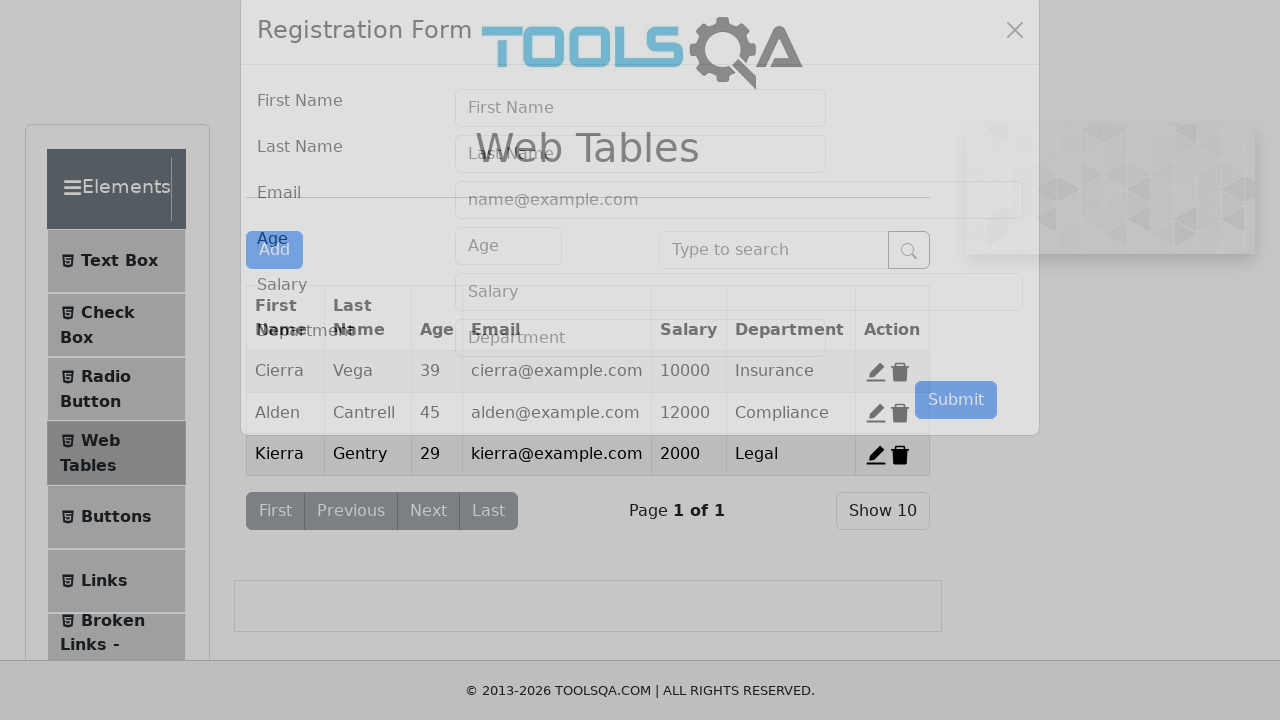

Filled first name field with 'parita' on #firstName
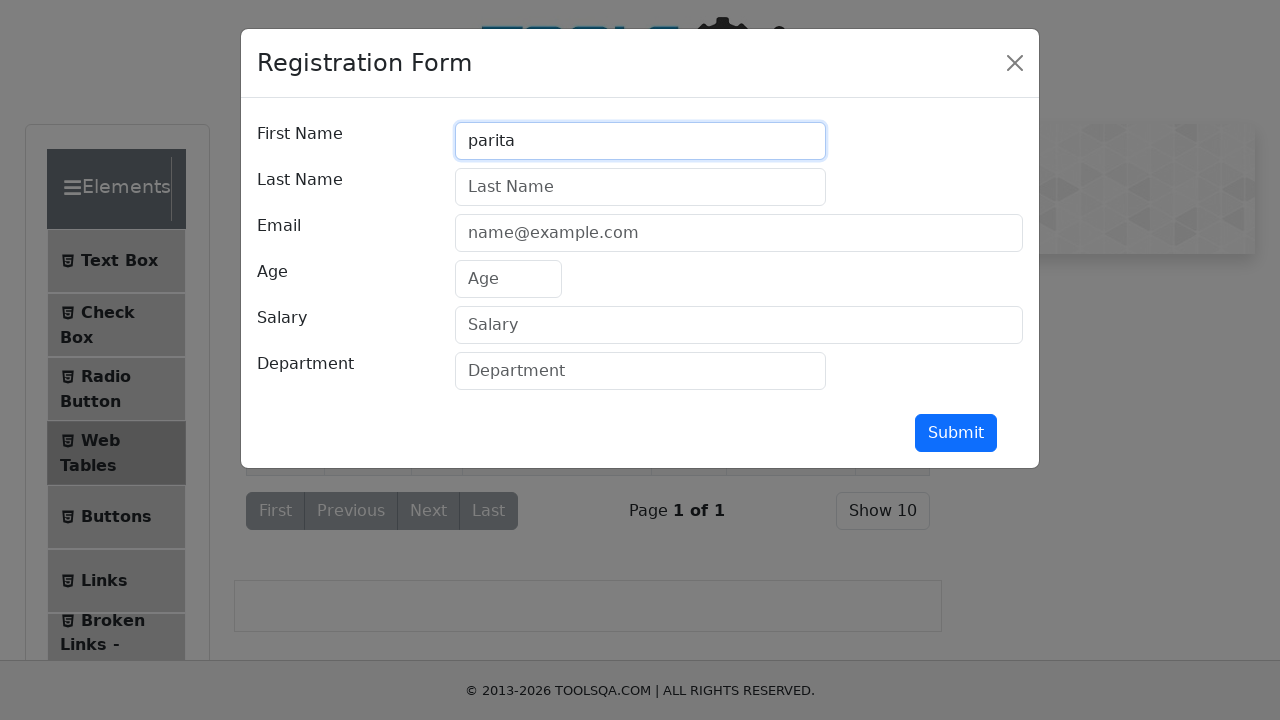

Filled last name field with 'chothani' on #lastName
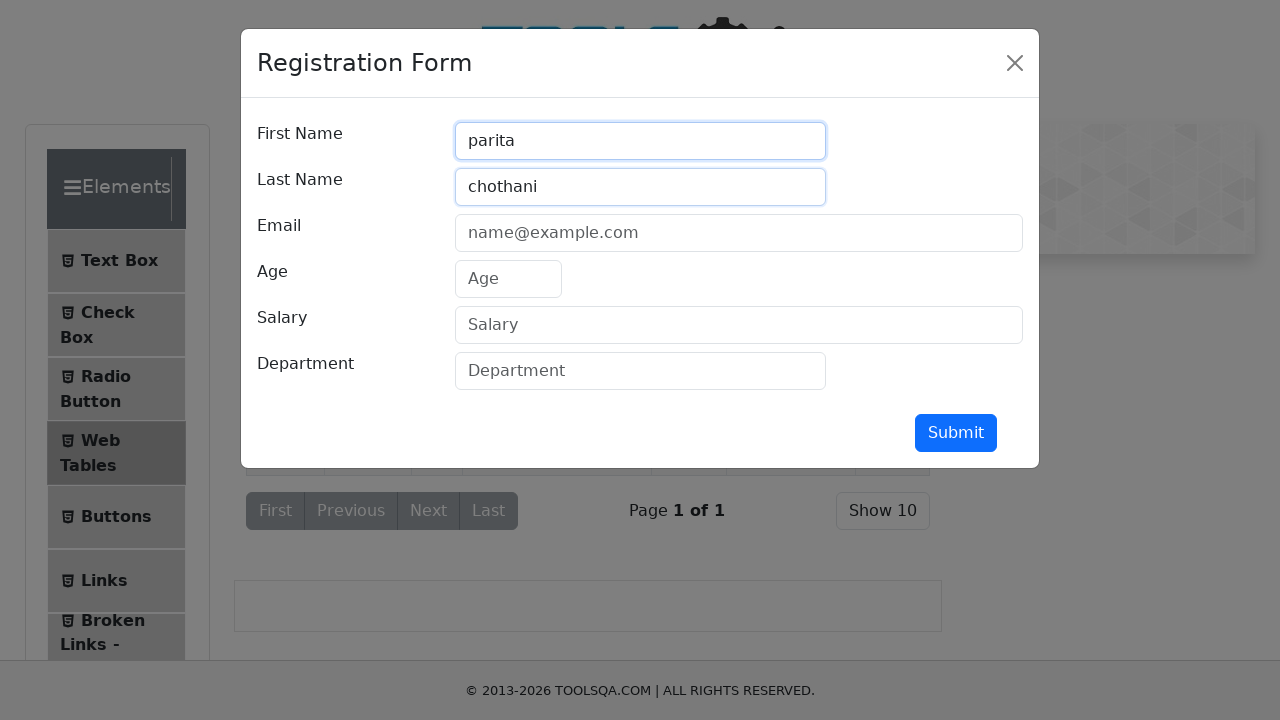

Filled email field with 'pari@gmail.com' on #userEmail
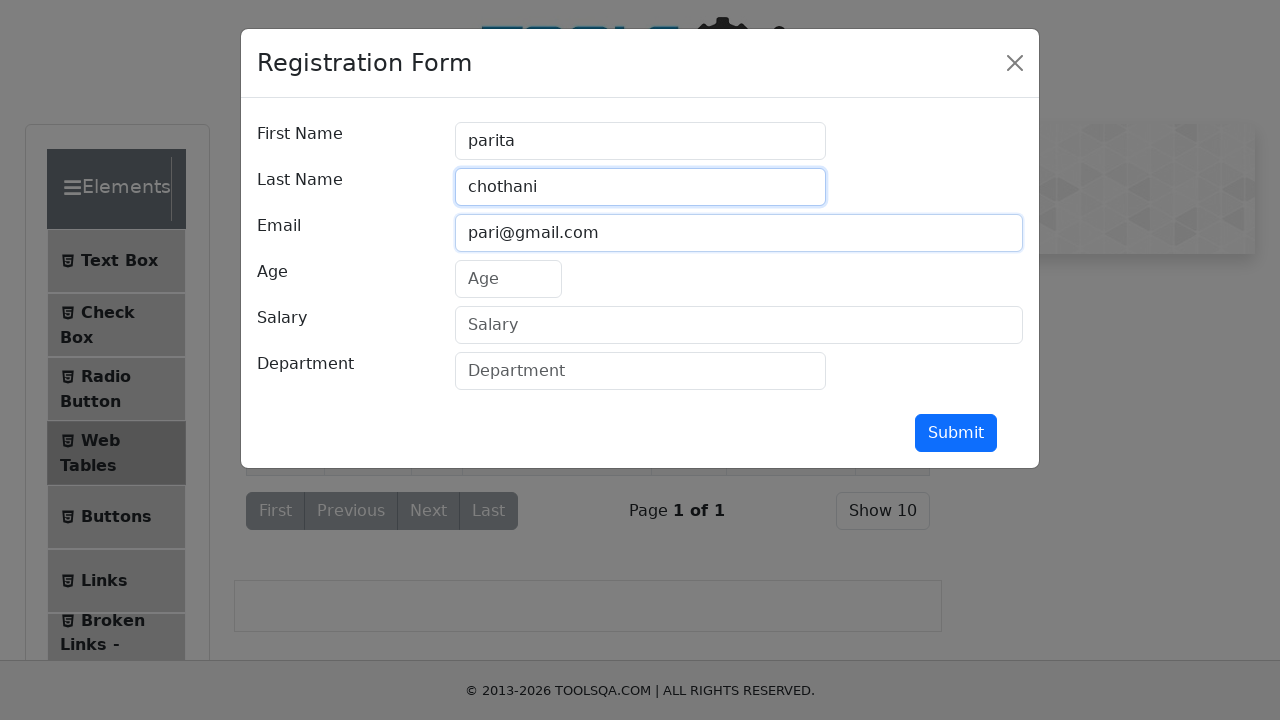

Filled age field with '20' on #age
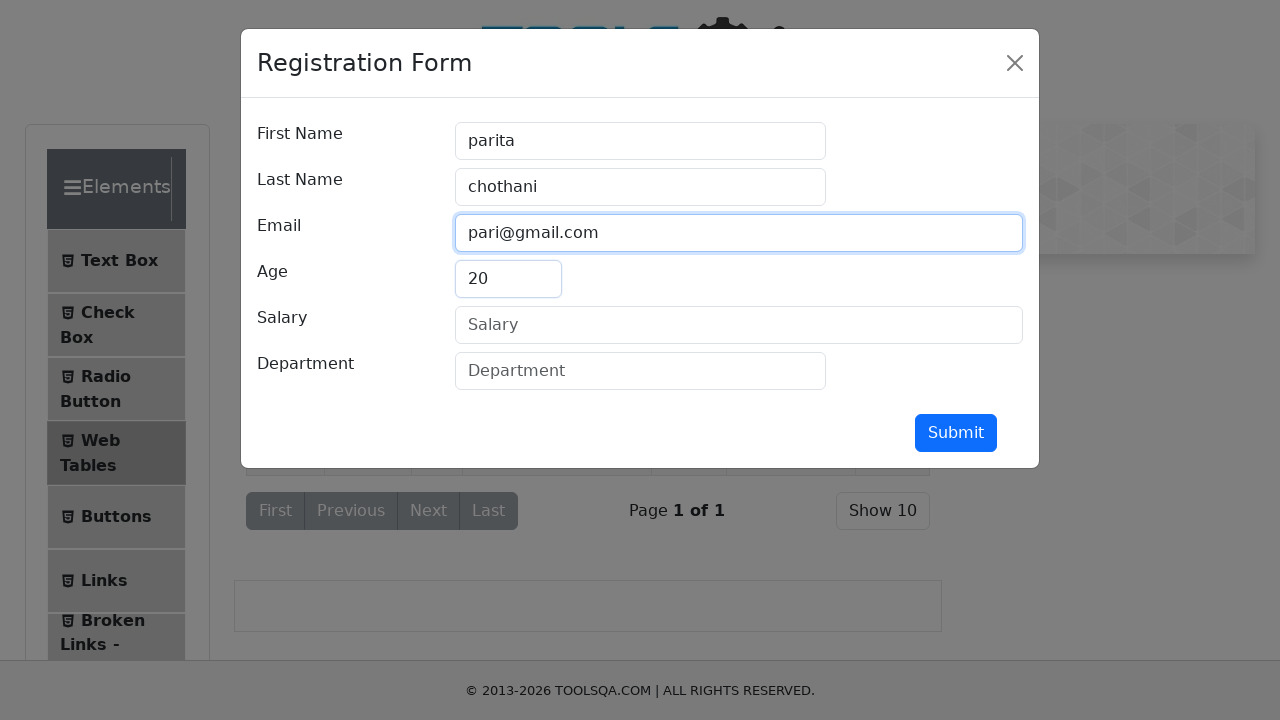

Filled salary field with '50000' on #salary
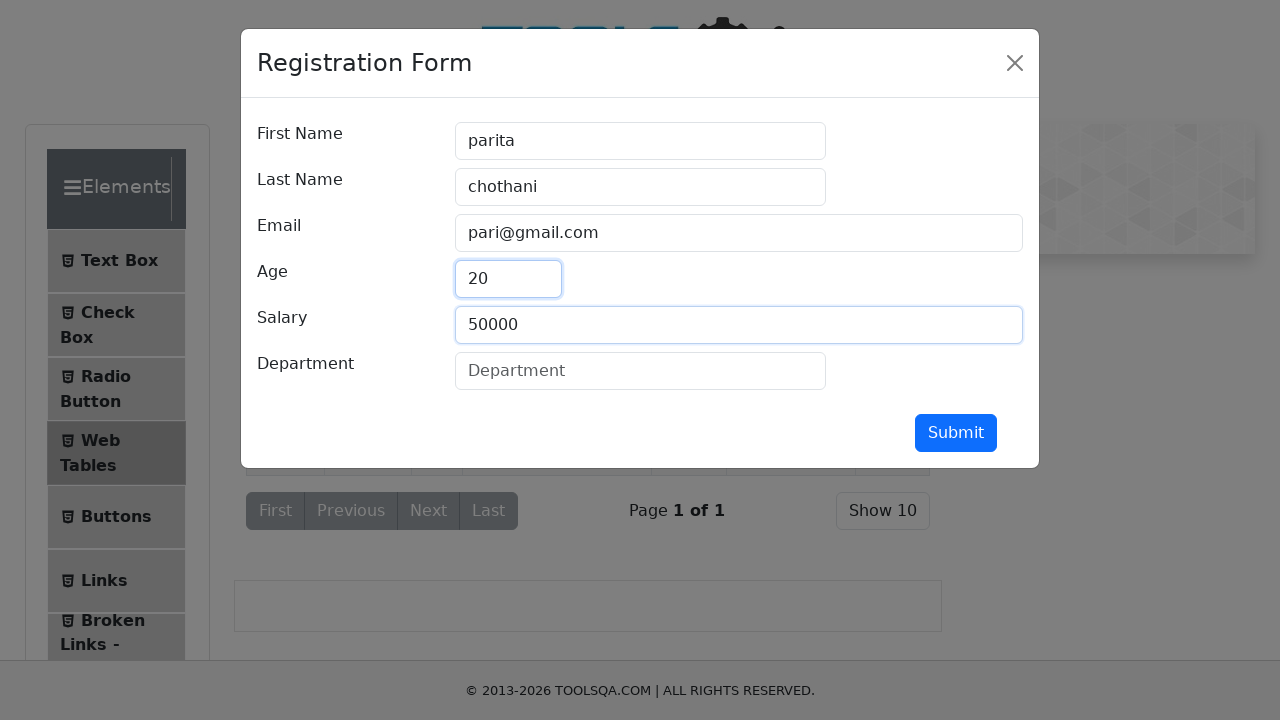

Filled department field with 'qa' on #department
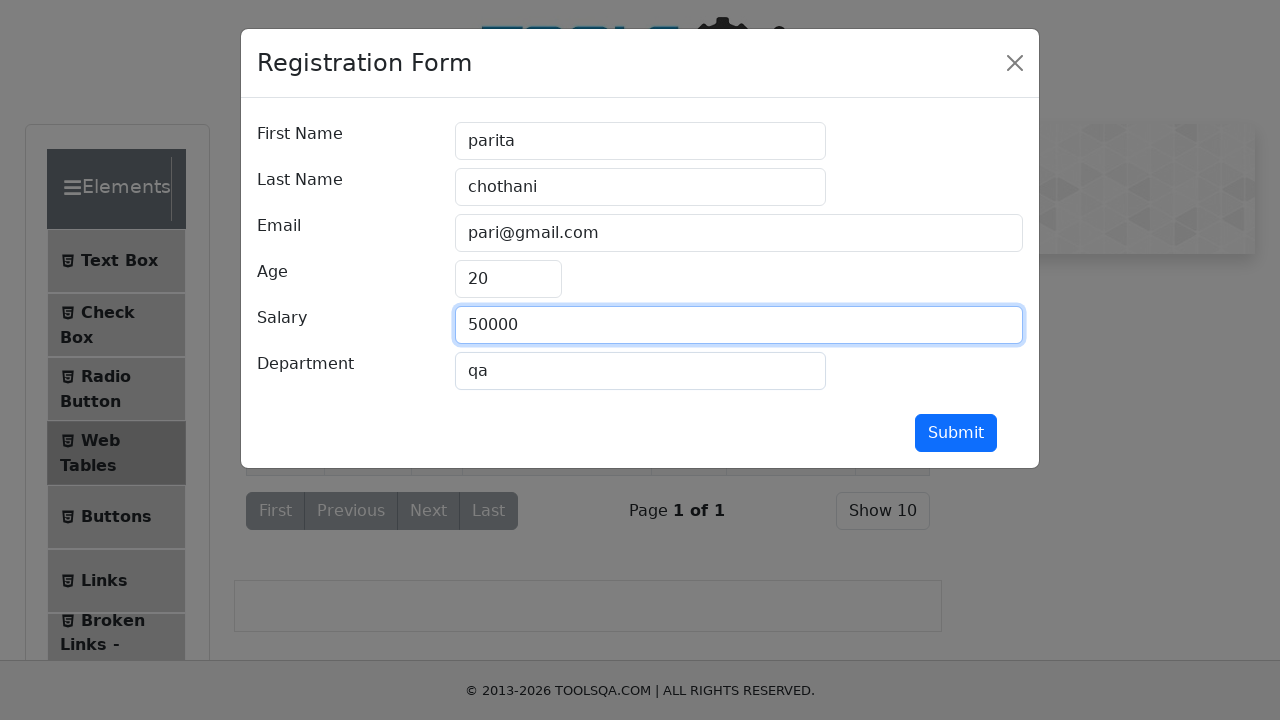

Clicked submit button to add new record to web table at (956, 433) on #submit
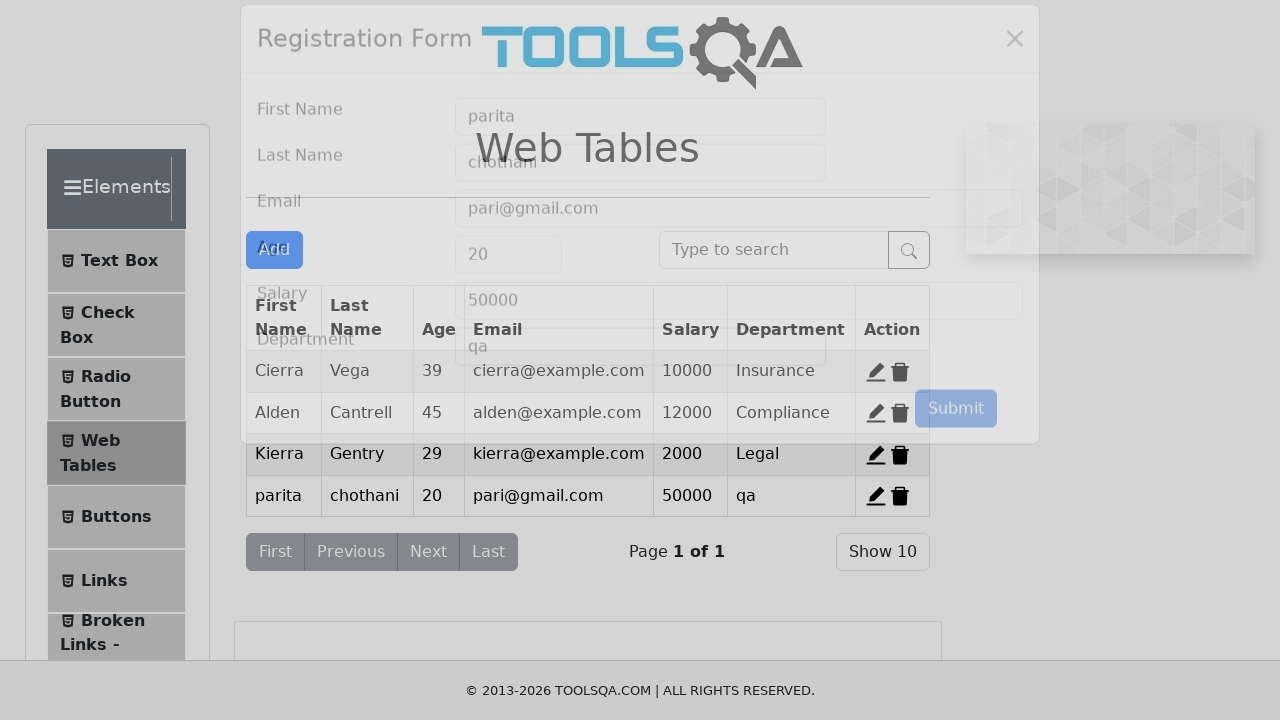

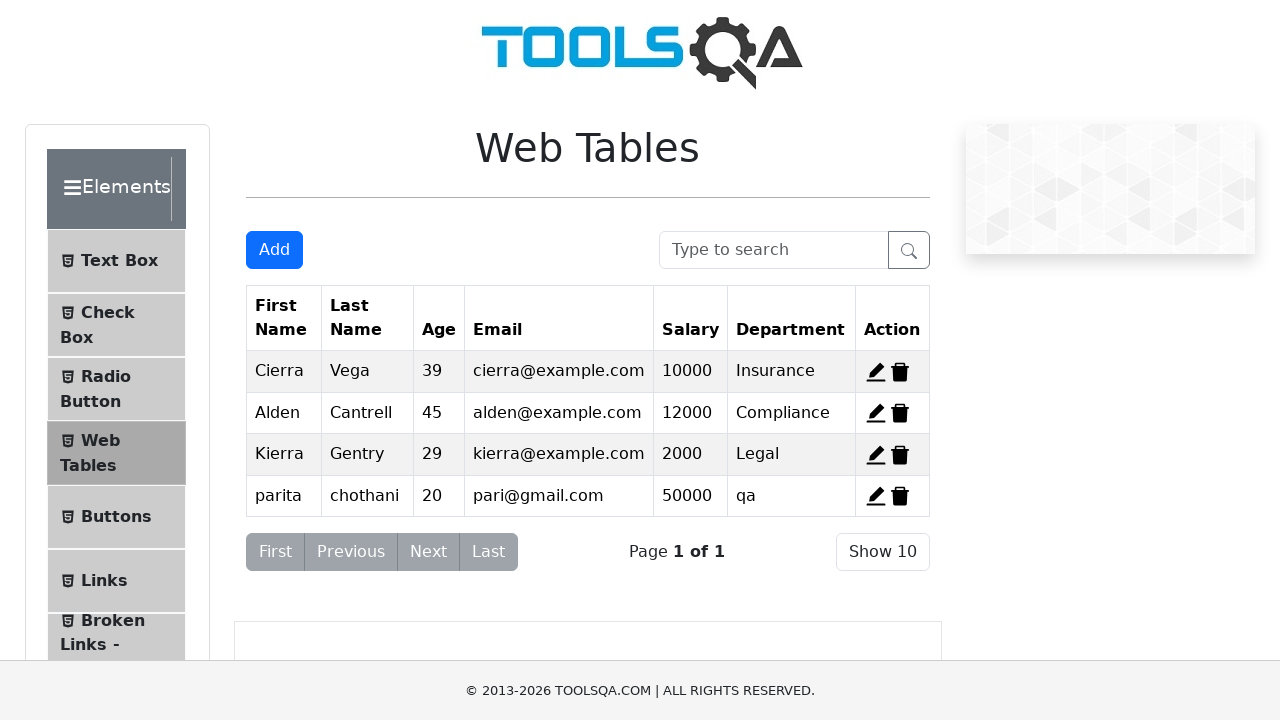